Tests hover functionality by moving mouse over an input field and verifying that a tooltip appears with the expected text

Starting URL: https://automationfc.github.io/jquery-tooltip/

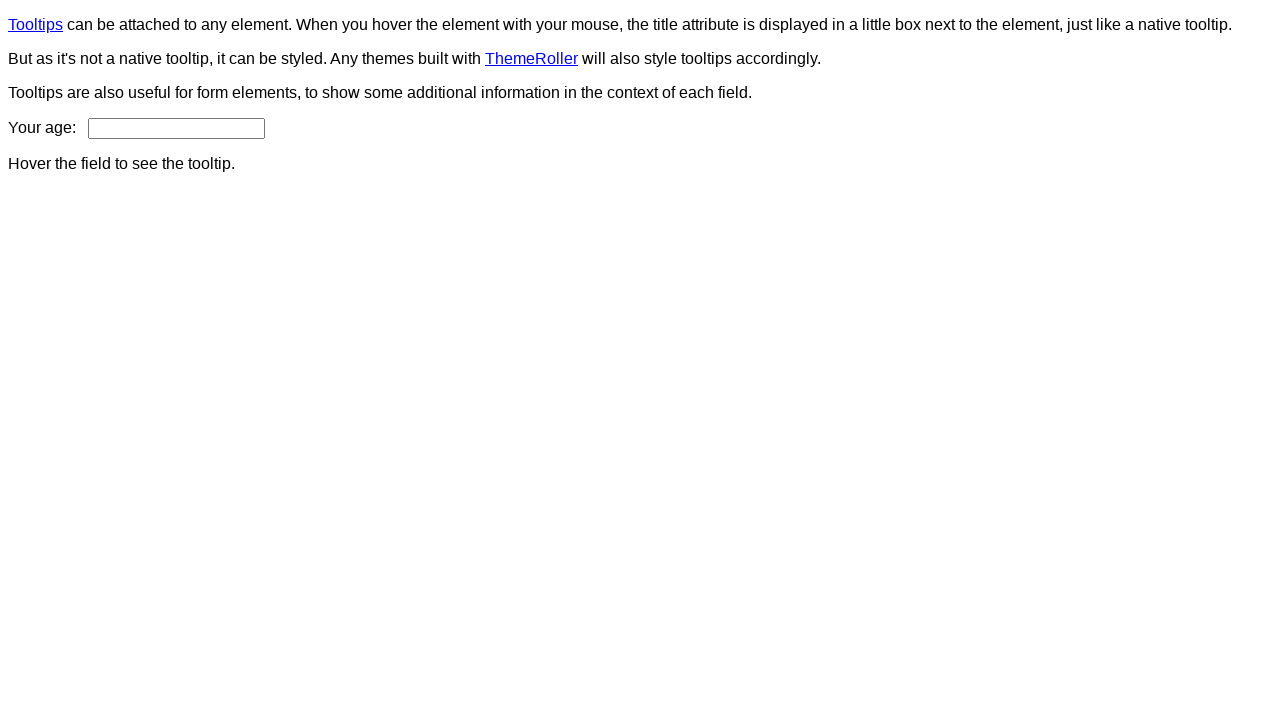

Hovered over the age input field at (176, 128) on #age
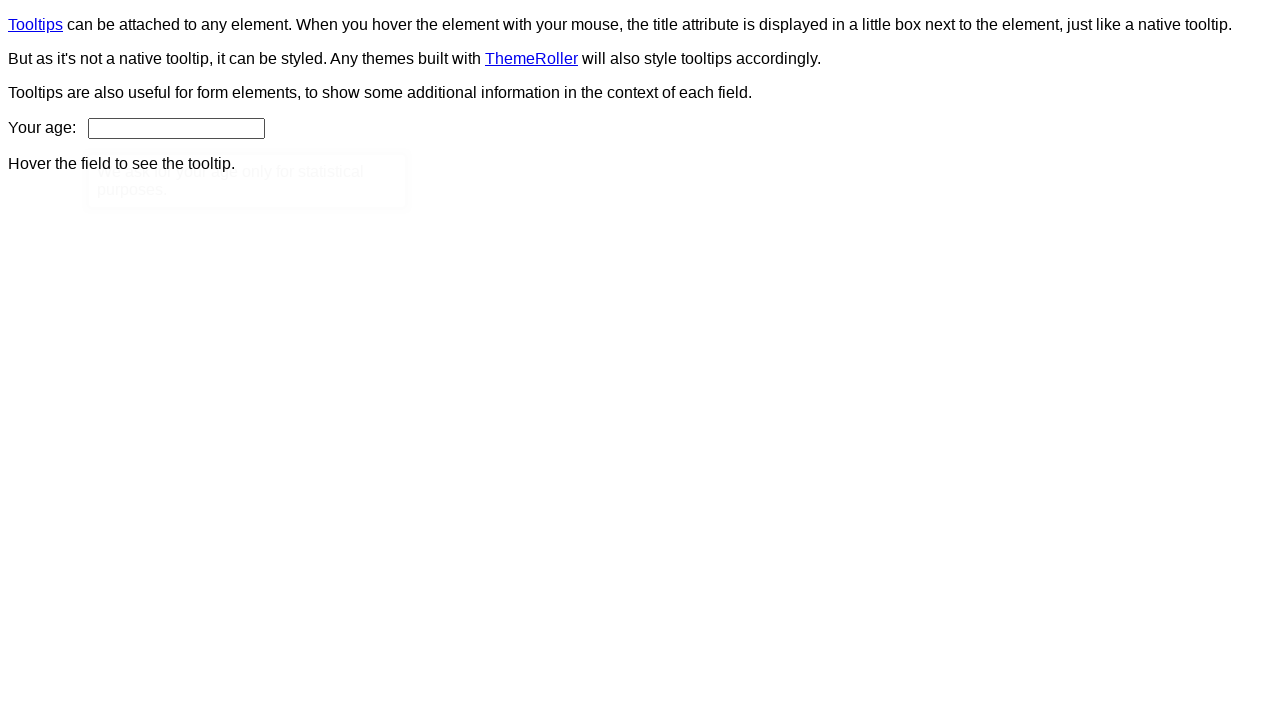

Tooltip content appeared after hovering
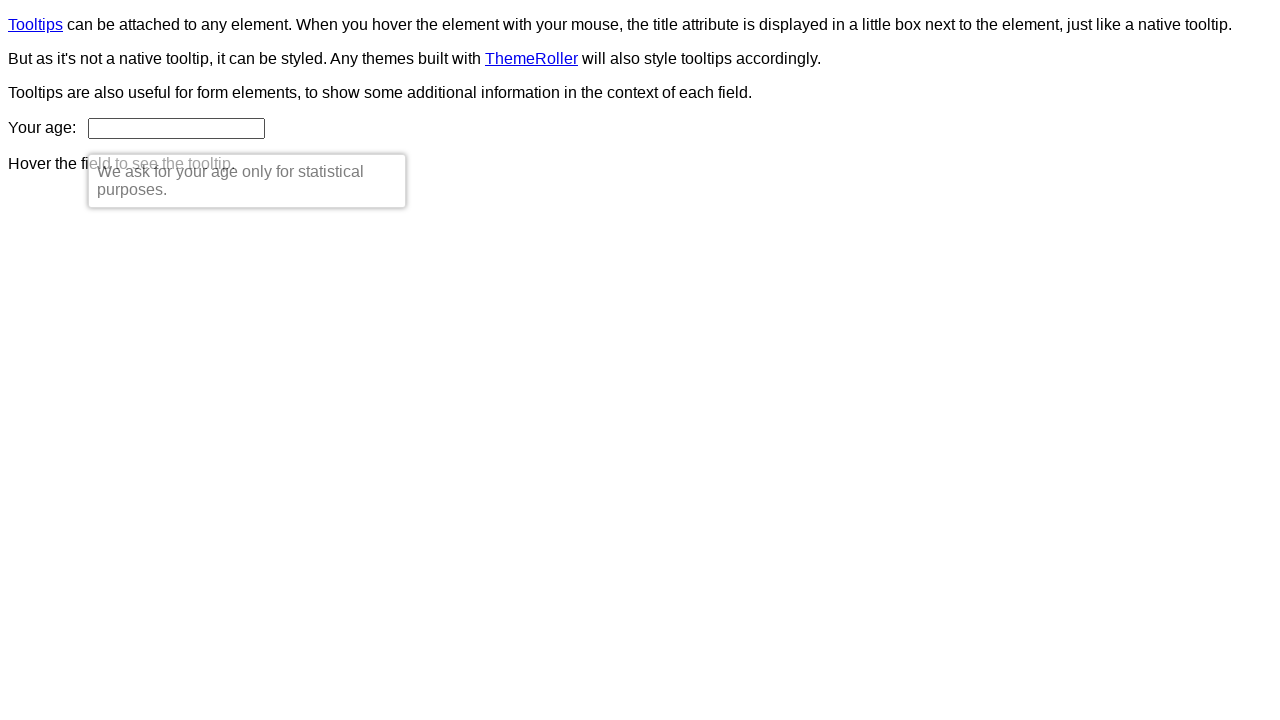

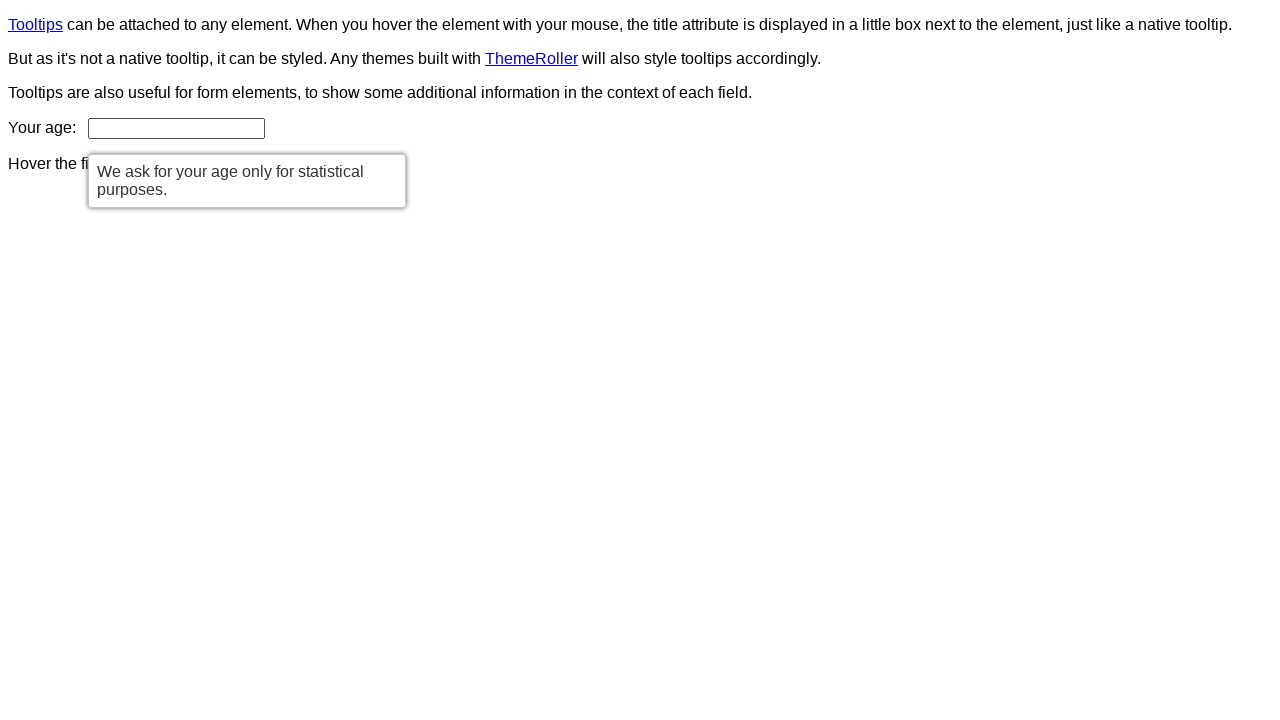